Tests pagination functionality by clicking the Next button on a product category page

Starting URL: https://www.applegadgetsbd.com/category/phones-tablets

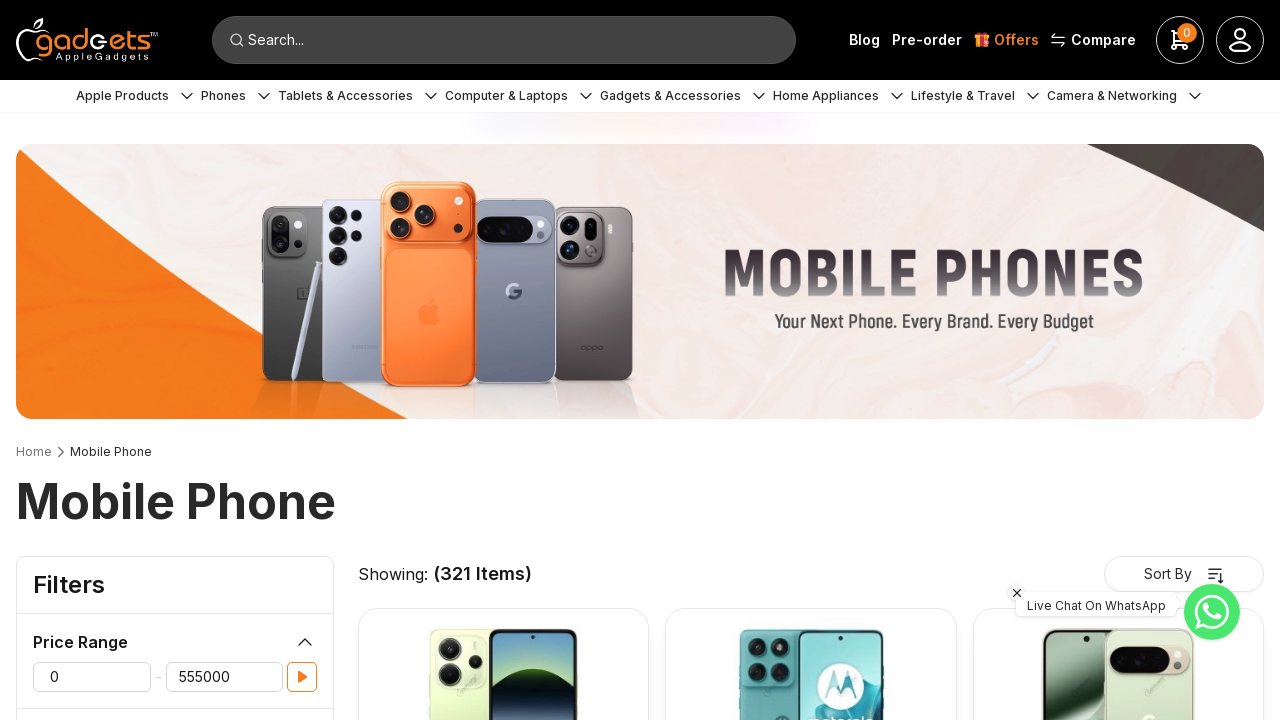

Waited 5 seconds for page to load
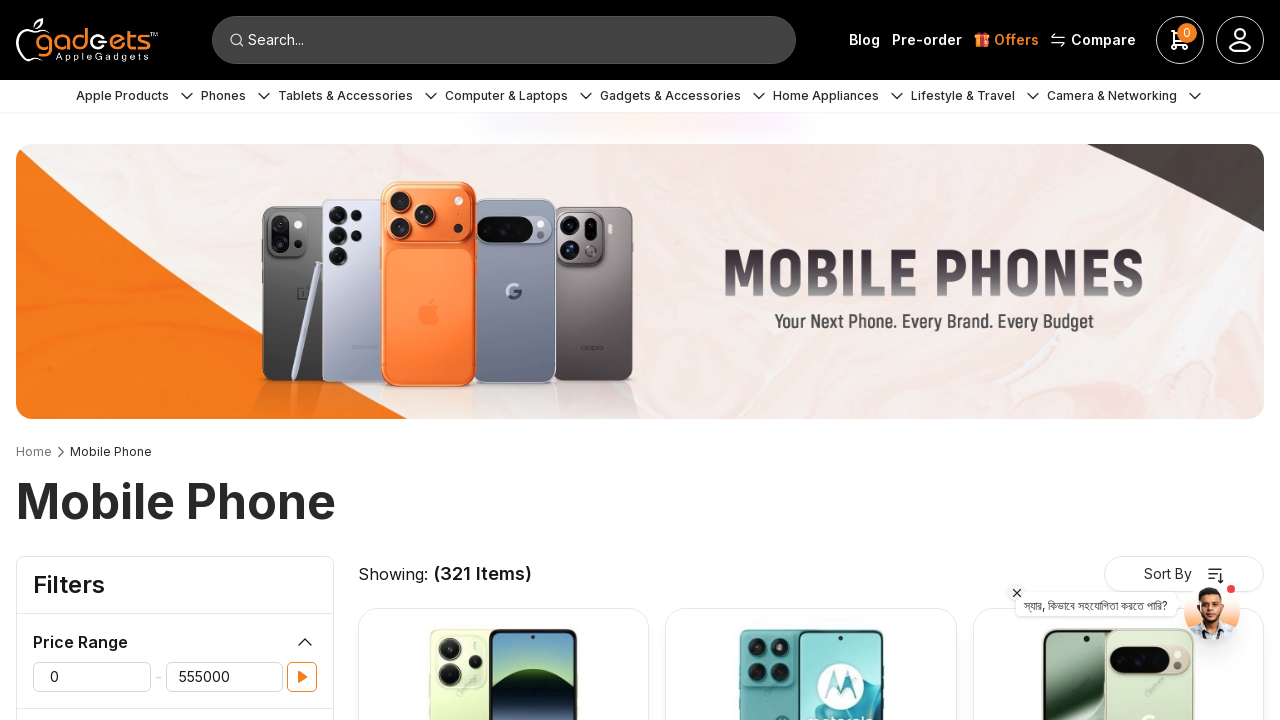

Located Next button pagination element
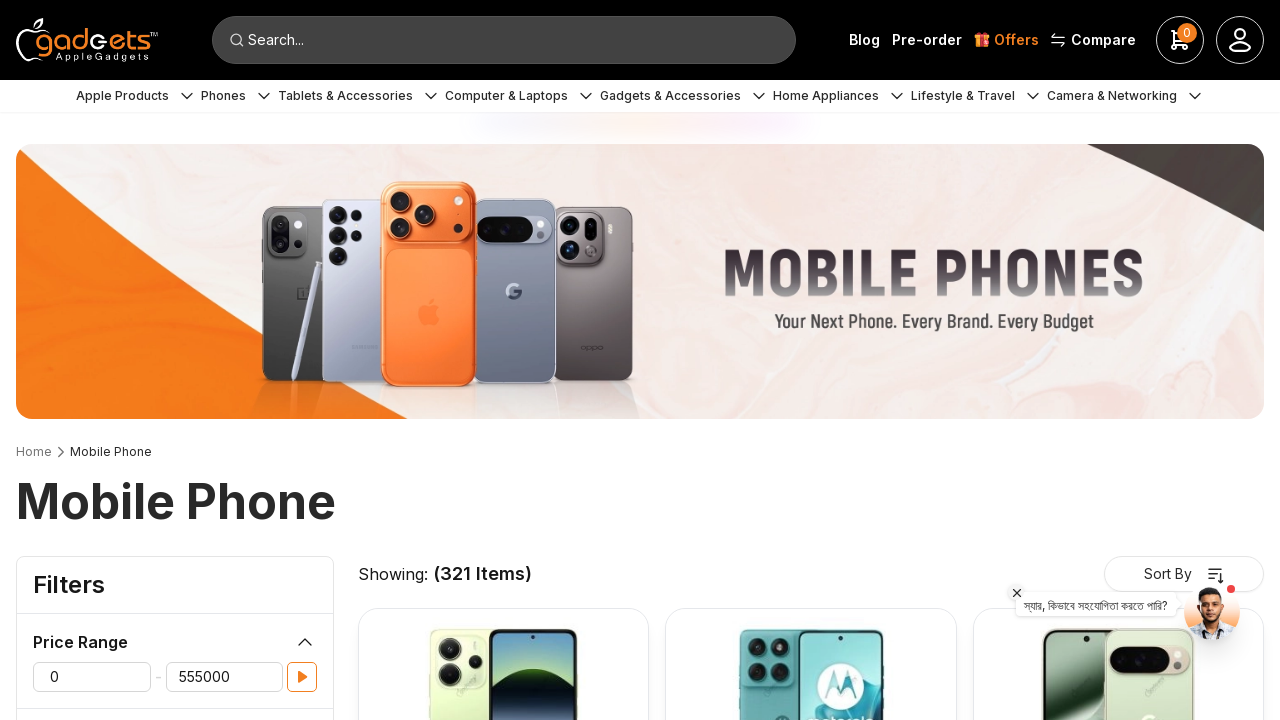

Clicked Next button to navigate to next page at (1220, 361) on a:has-text('Next')
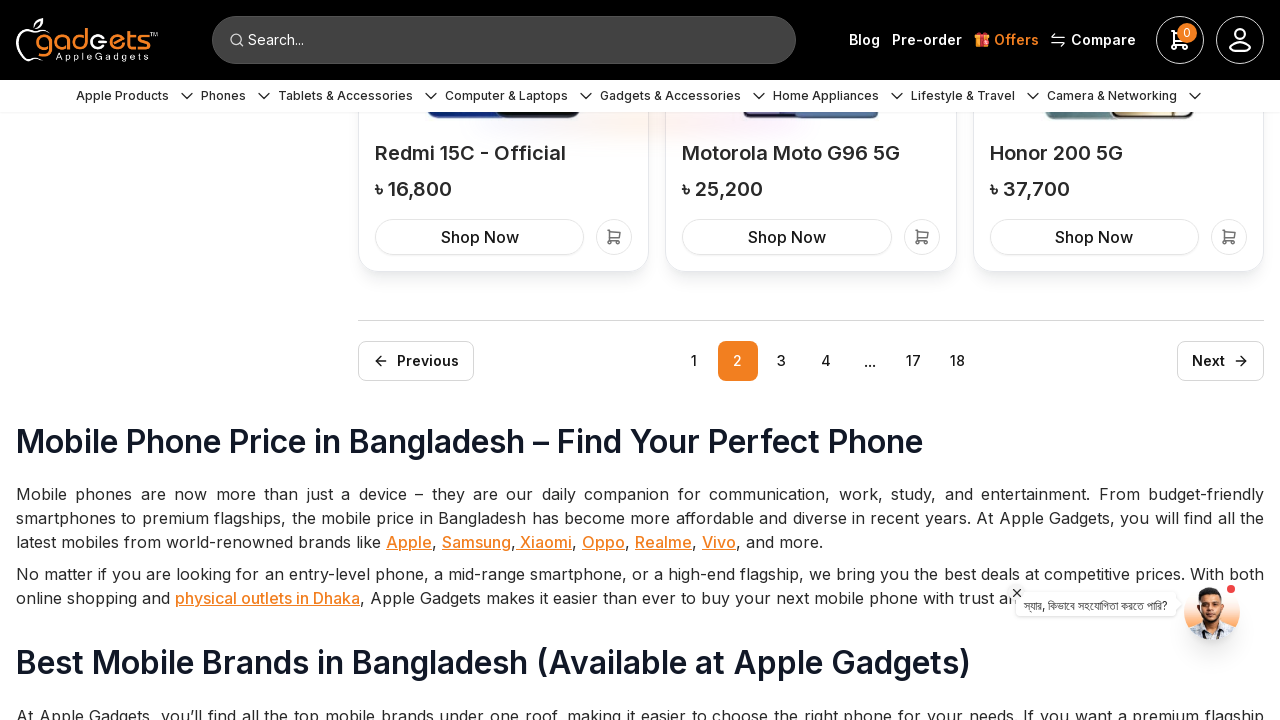

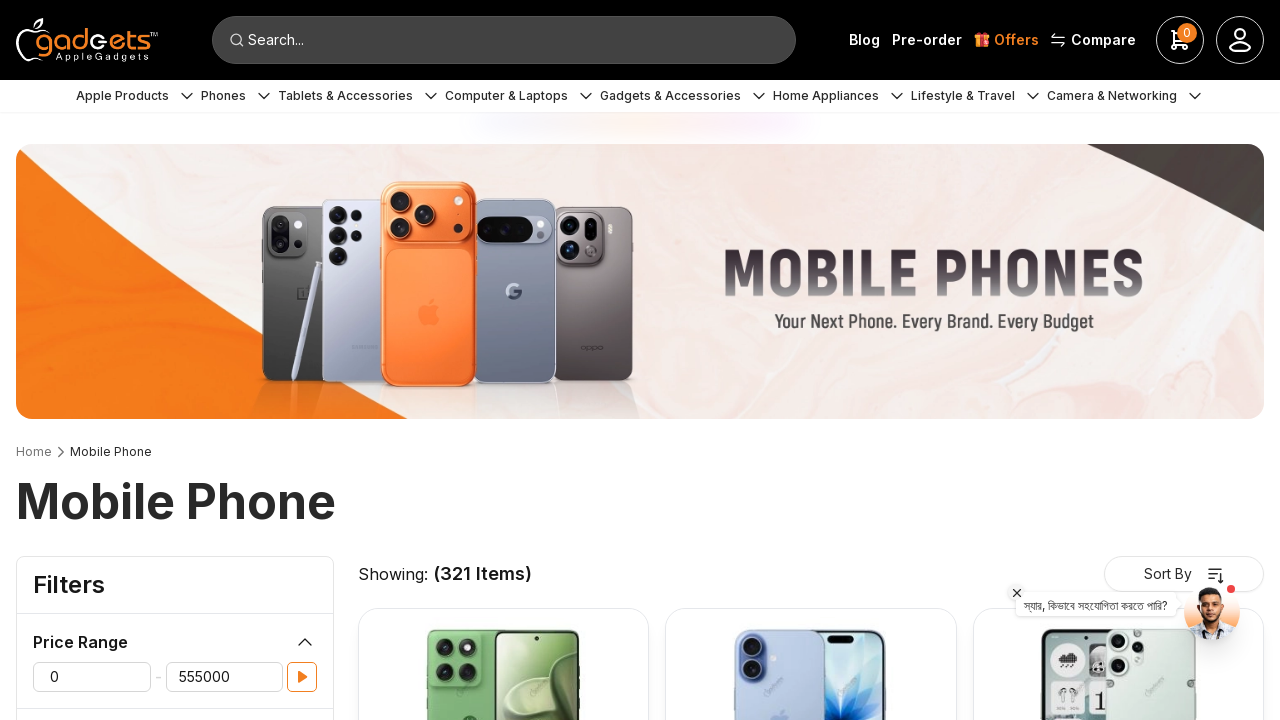